Tests right-click context menu functionality by right-clicking an element, hovering over Edit option, and clicking it

Starting URL: http://swisnl.github.io/jQuery-contextMenu/demo.html

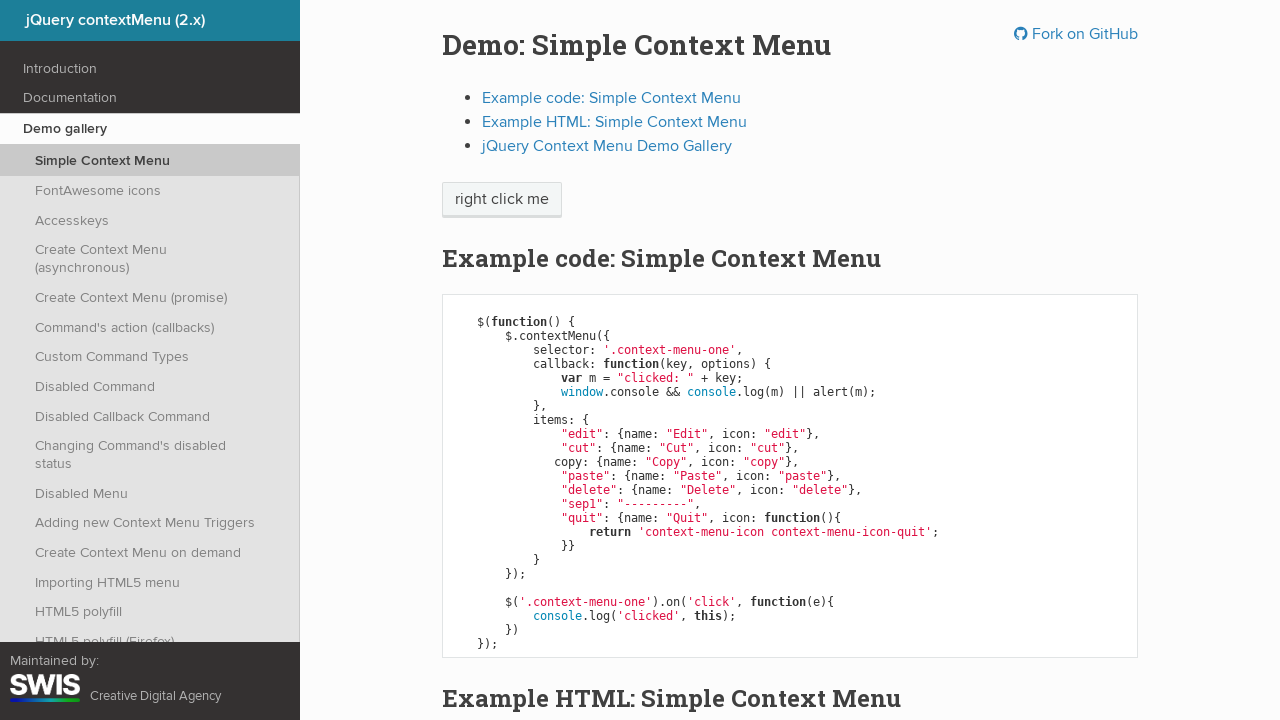

Right-click target element loaded
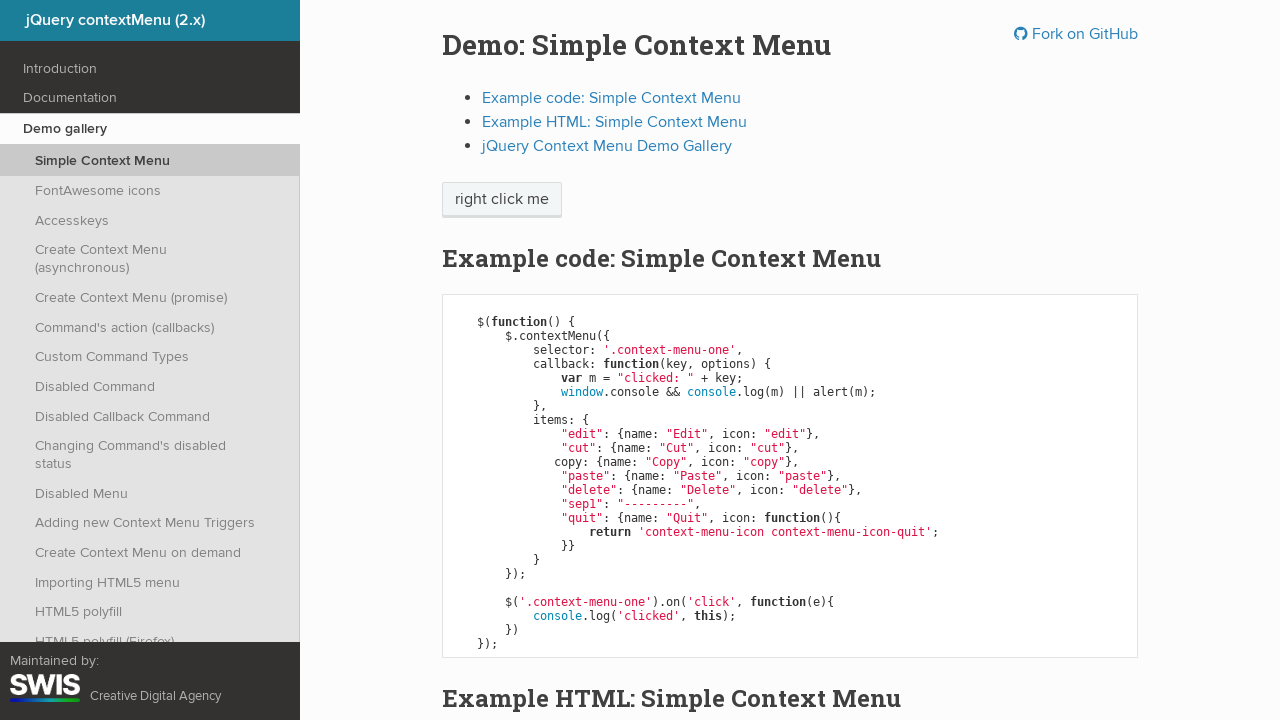

Right-clicked on 'right click me' element to open context menu at (502, 200) on //span[text()='right click me']
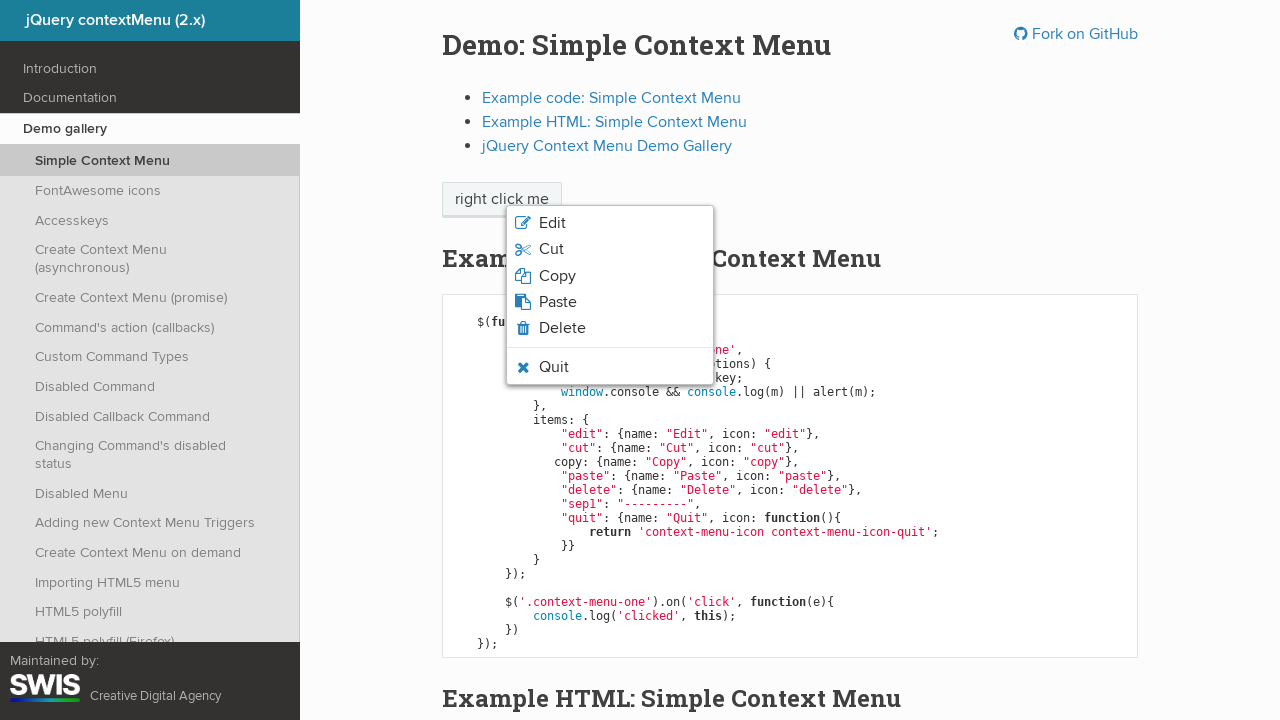

Hovered over Edit option in context menu at (552, 223) on xpath=//span[text()='Edit']
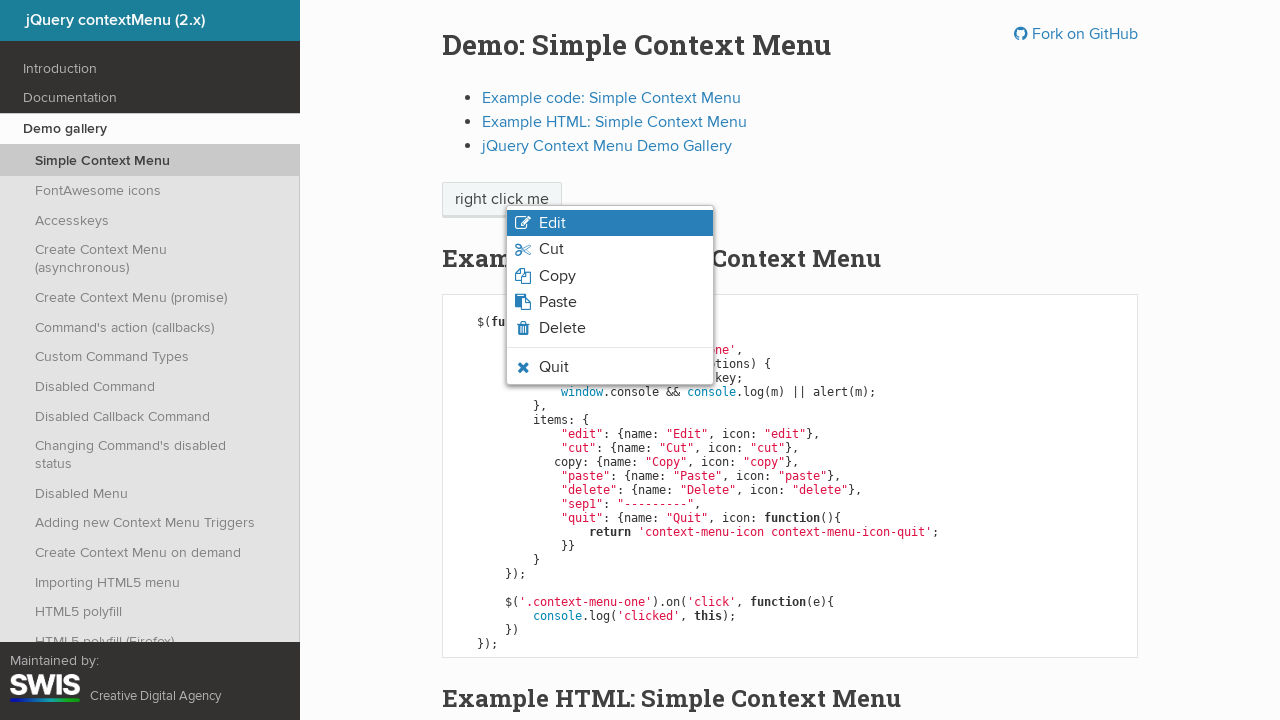

Waited 500ms to observe hover state
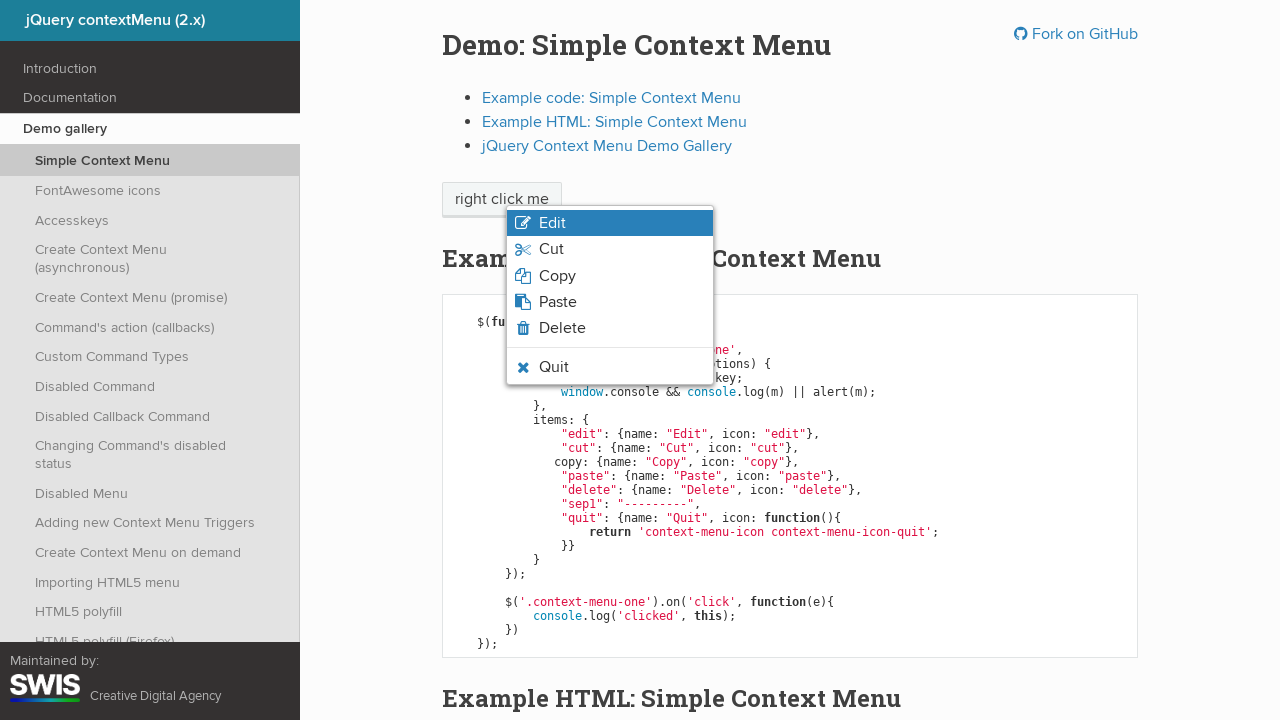

Clicked on Edit option in context menu at (552, 223) on xpath=//span[text()='Edit']
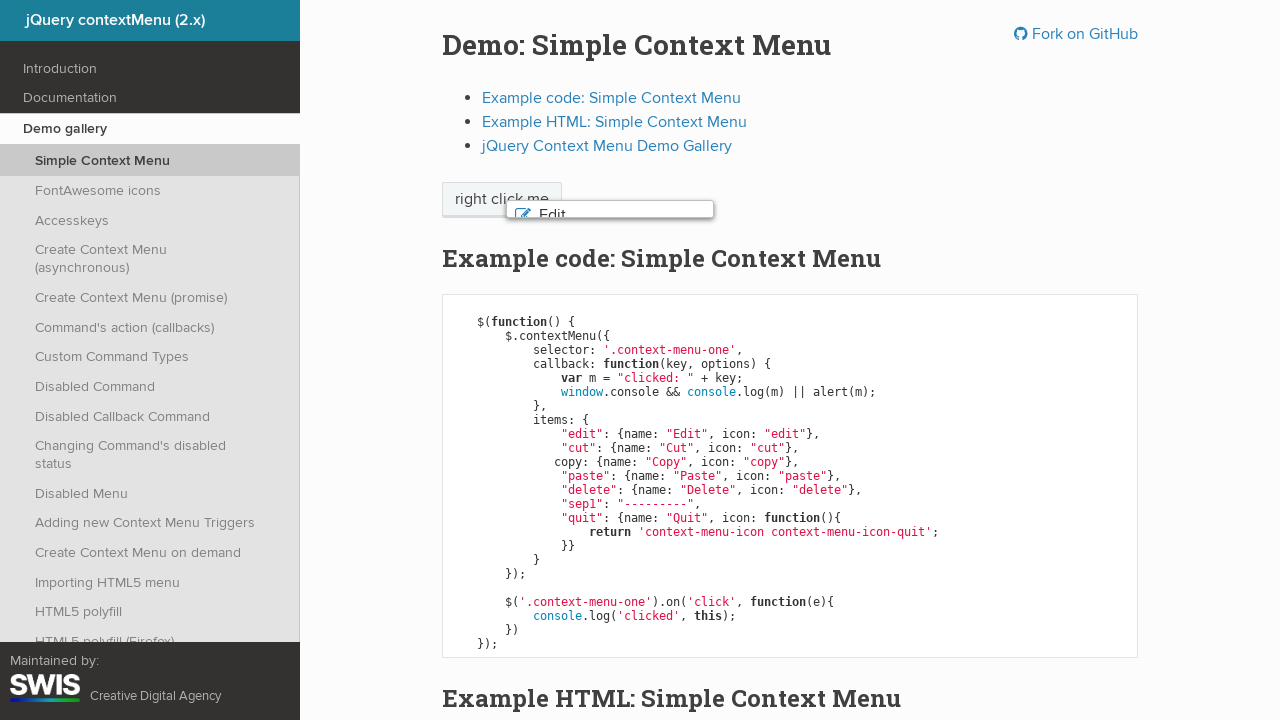

Set up alert dialog handler to accept any dialogs
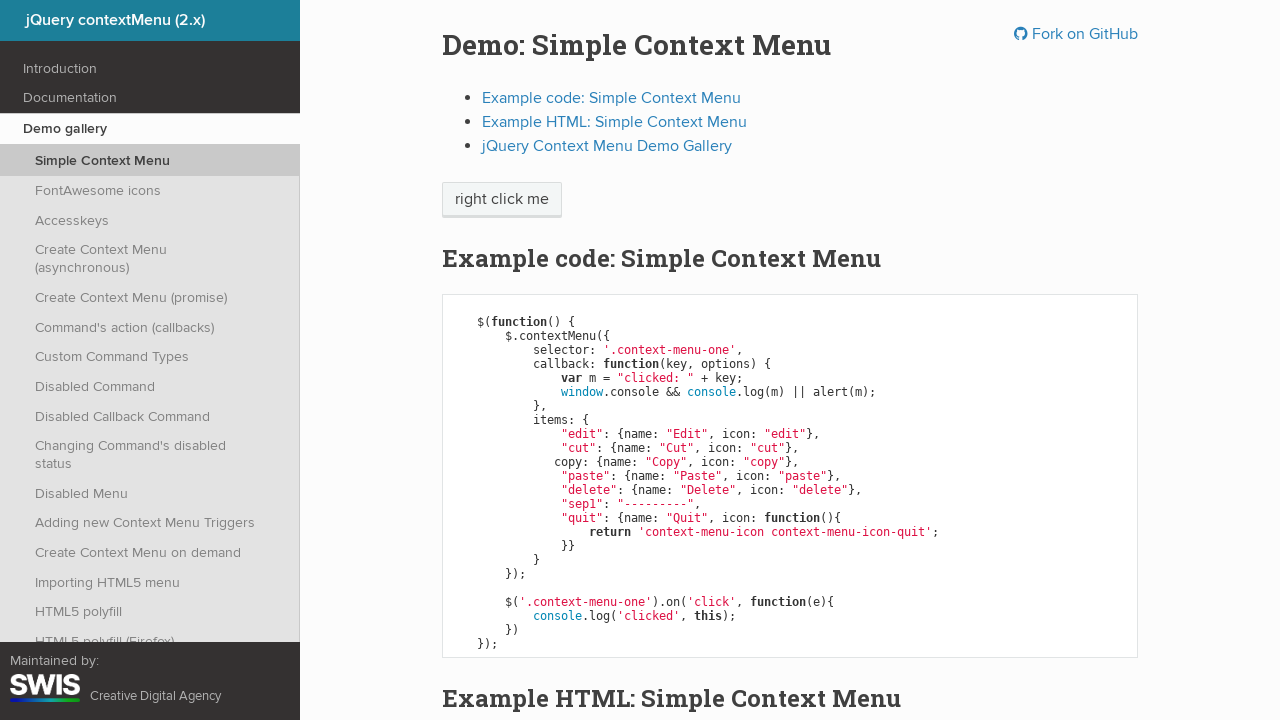

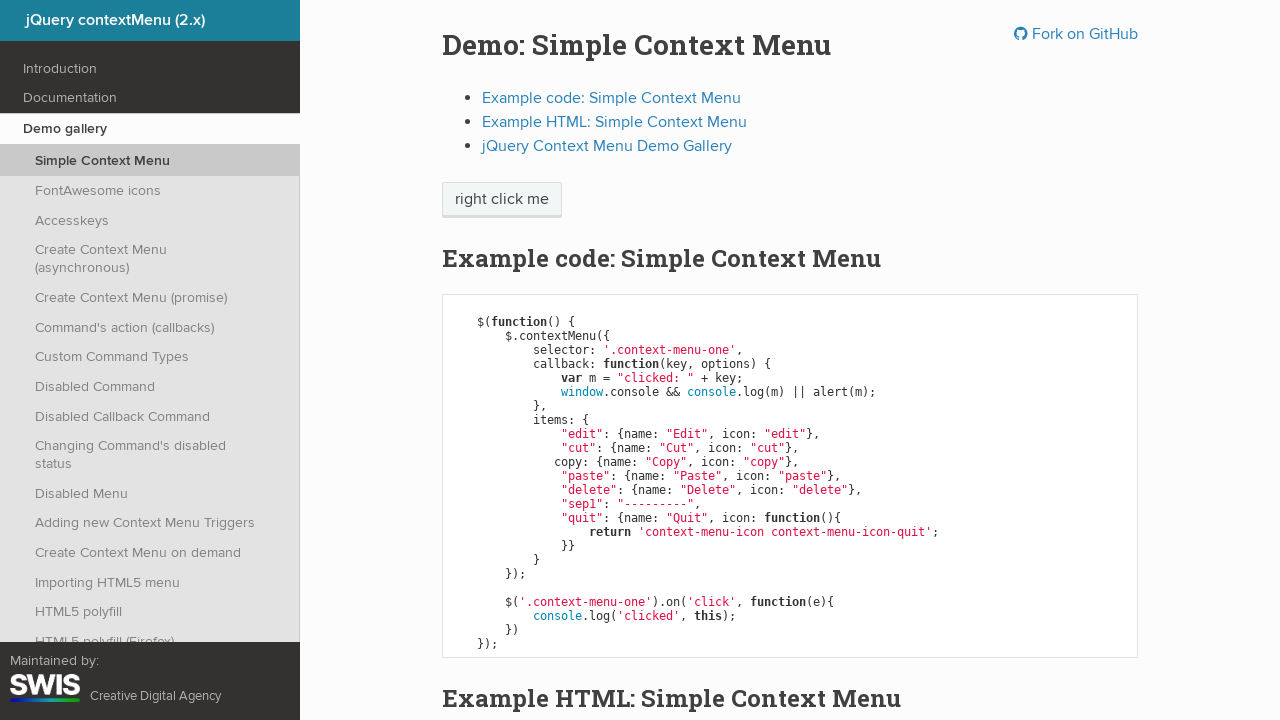